Tests keyboard interactions on an input field including typing text, clearing with clear(), selecting all with Ctrl+A, using backspace, and arrow key navigation.

Starting URL: https://the-internet.herokuapp.com/login

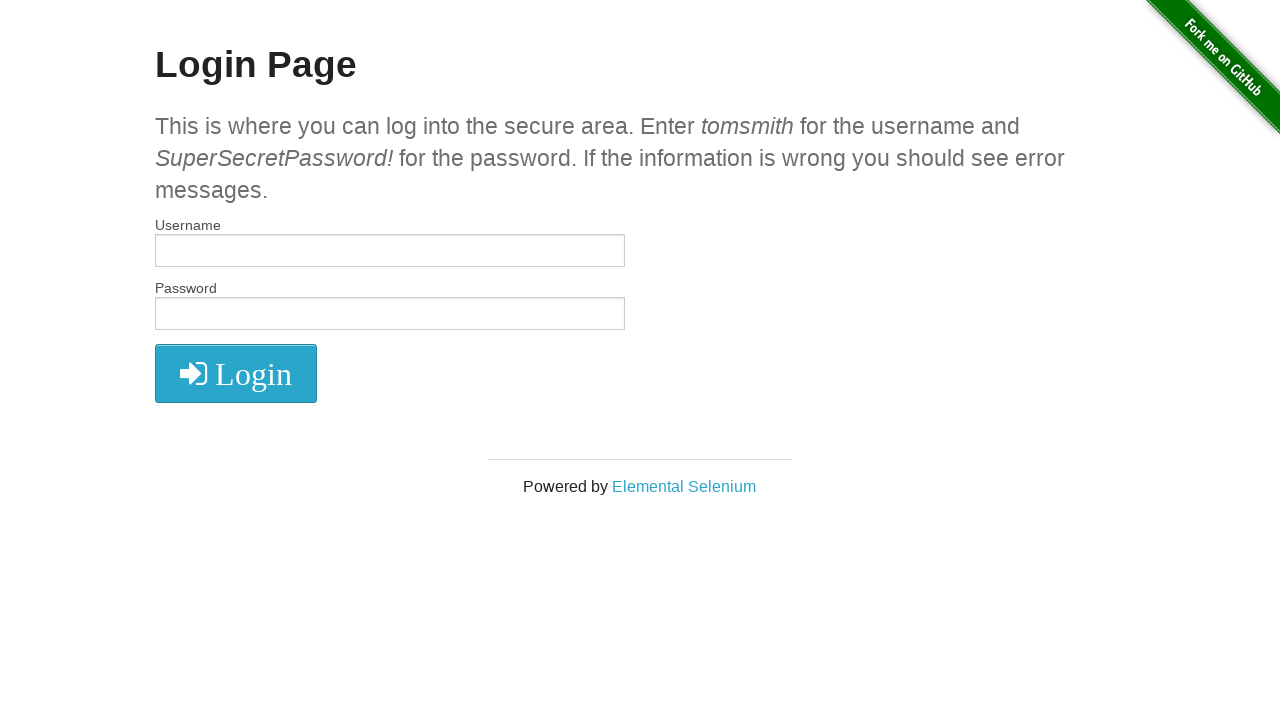

Located username input field
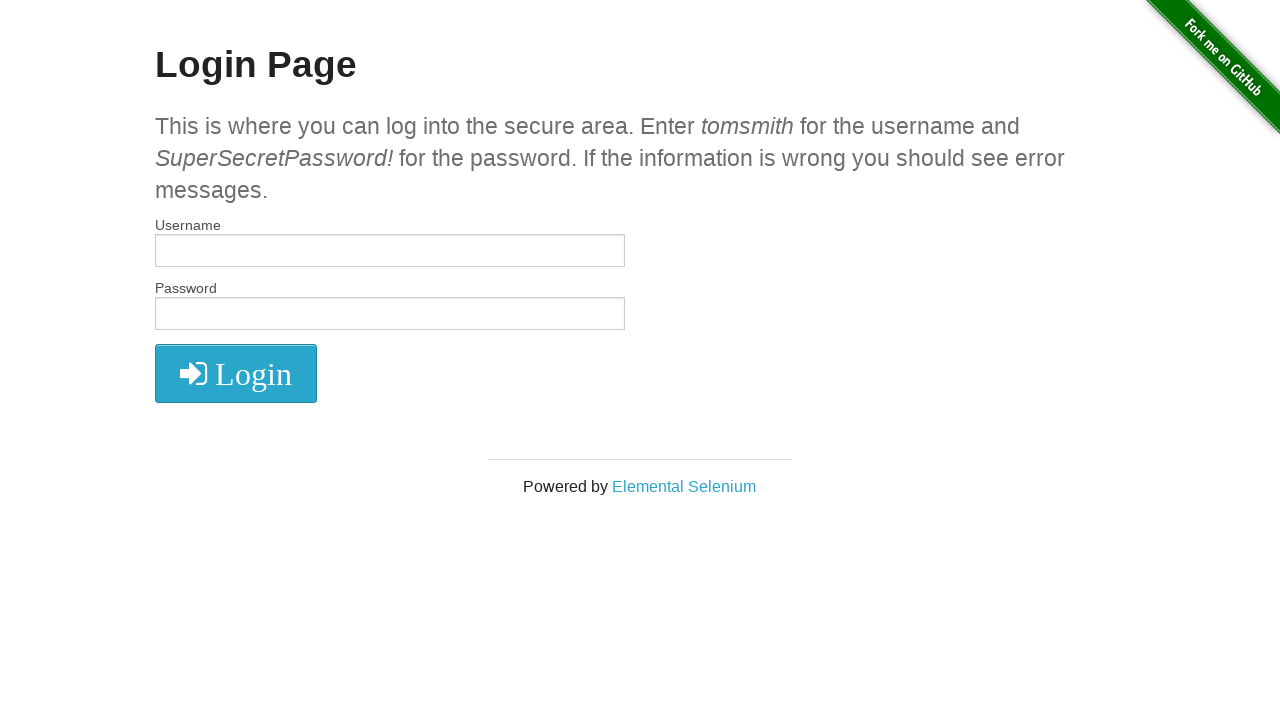

Filled username field with 'tmsmith' on #username
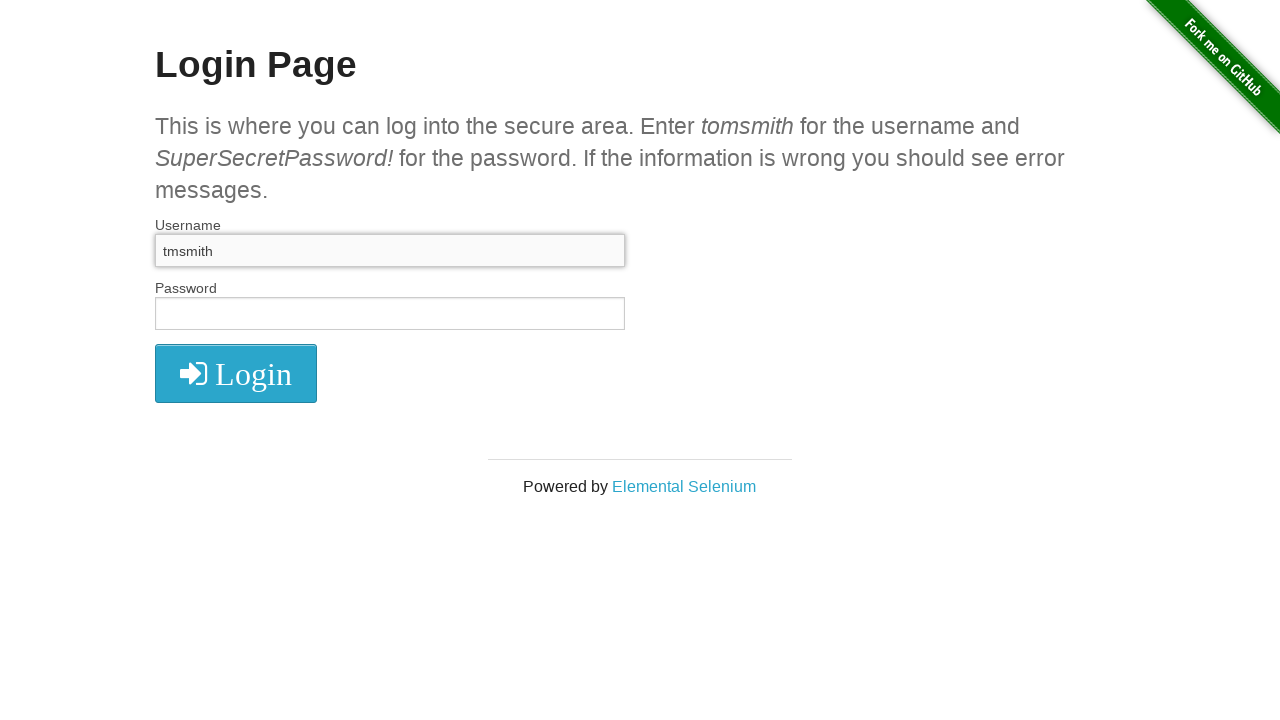

Cleared username field using clear() on #username
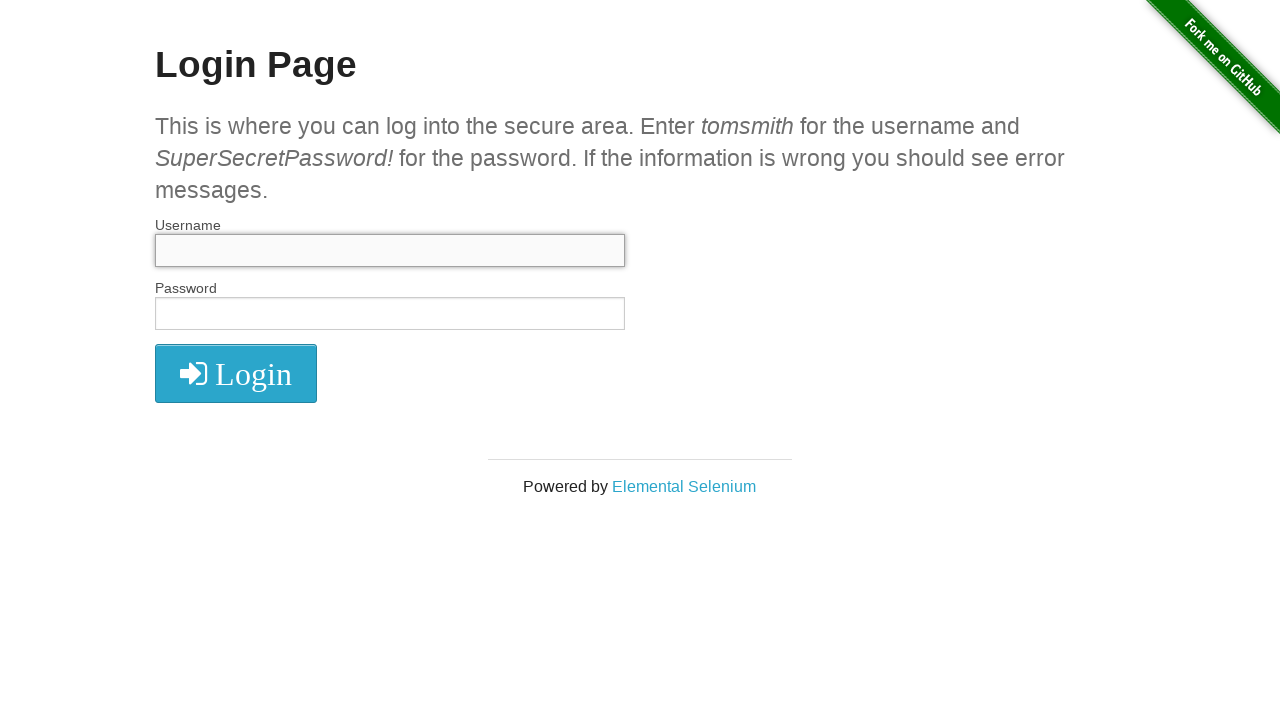

Filled username field with 'tmsmith' again on #username
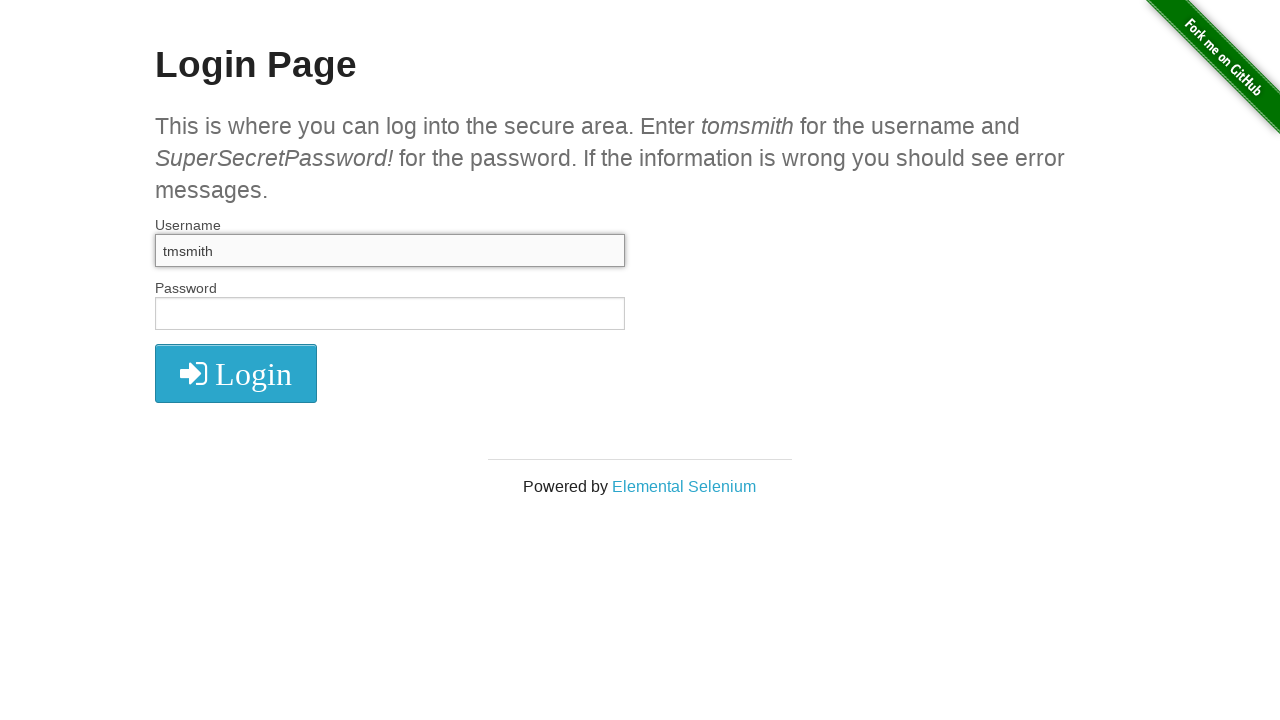

Selected all text in username field using Ctrl+A on #username
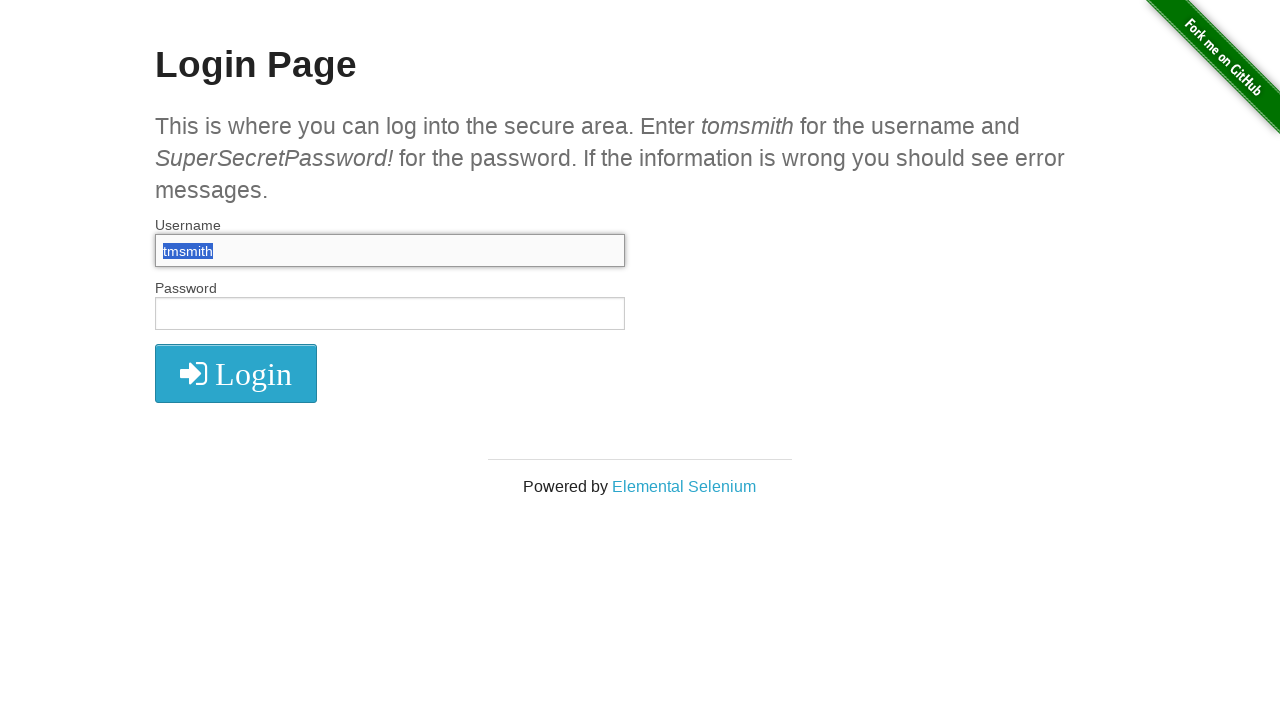

Deleted selected text using Backspace on #username
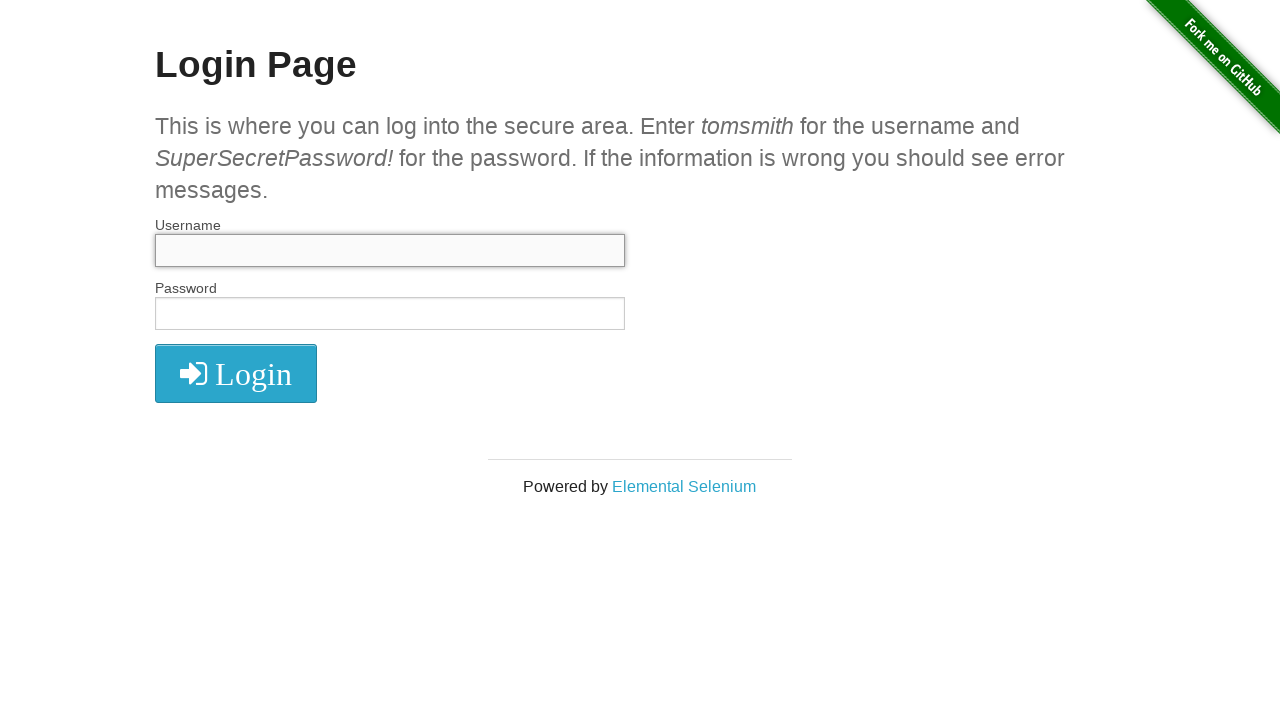

Filled username field with 'tmsmith' a third time on #username
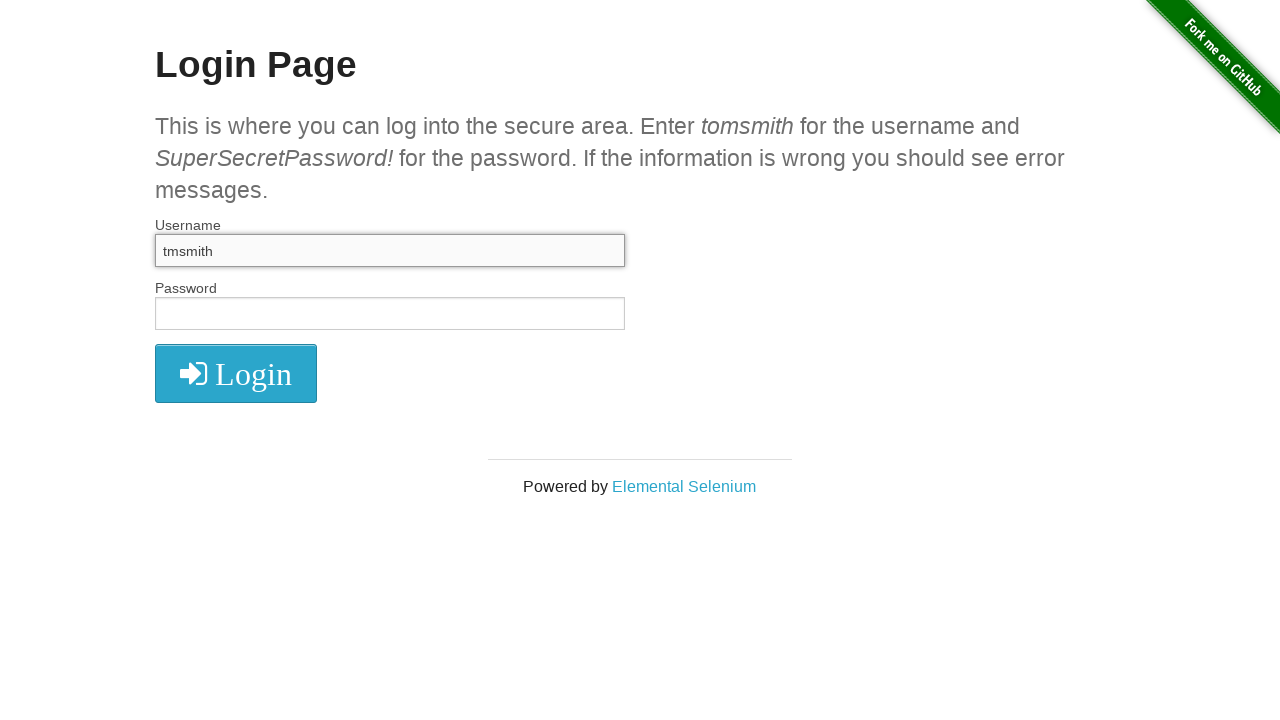

Pressed Backspace to delete last character, leaving 'tmsit' on #username
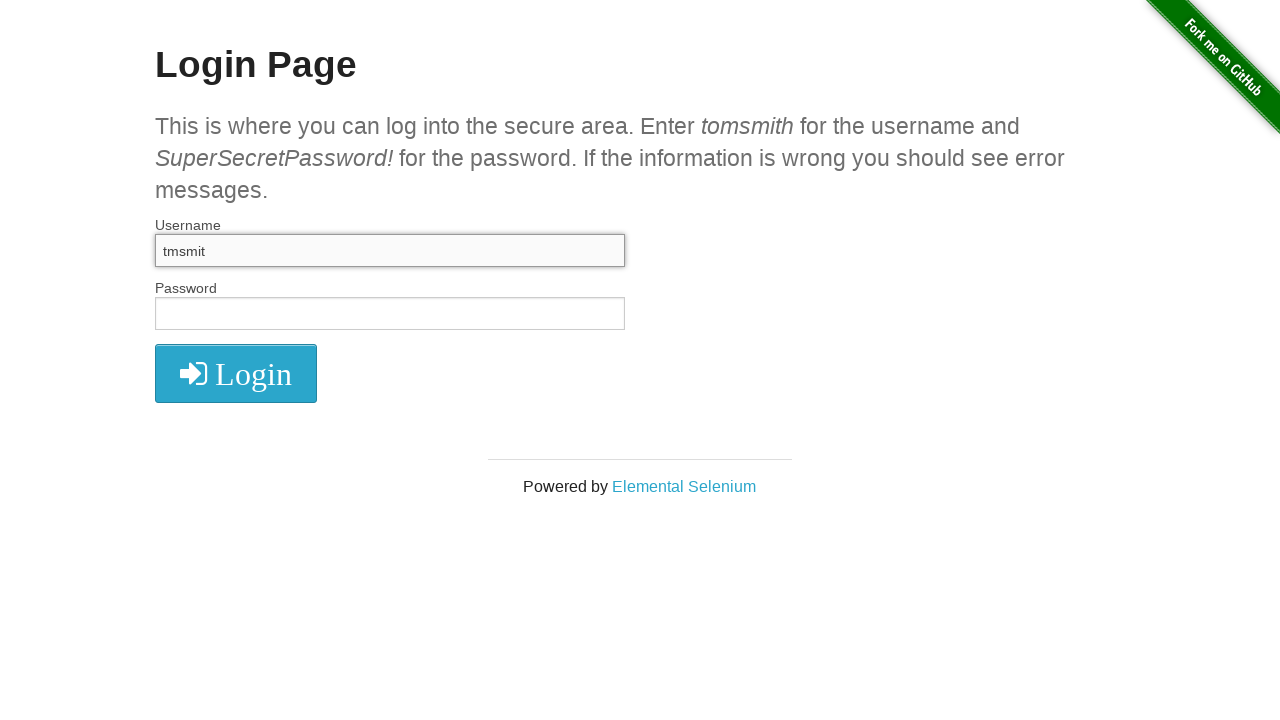

Pressed ArrowLeft to move cursor left by one position on #username
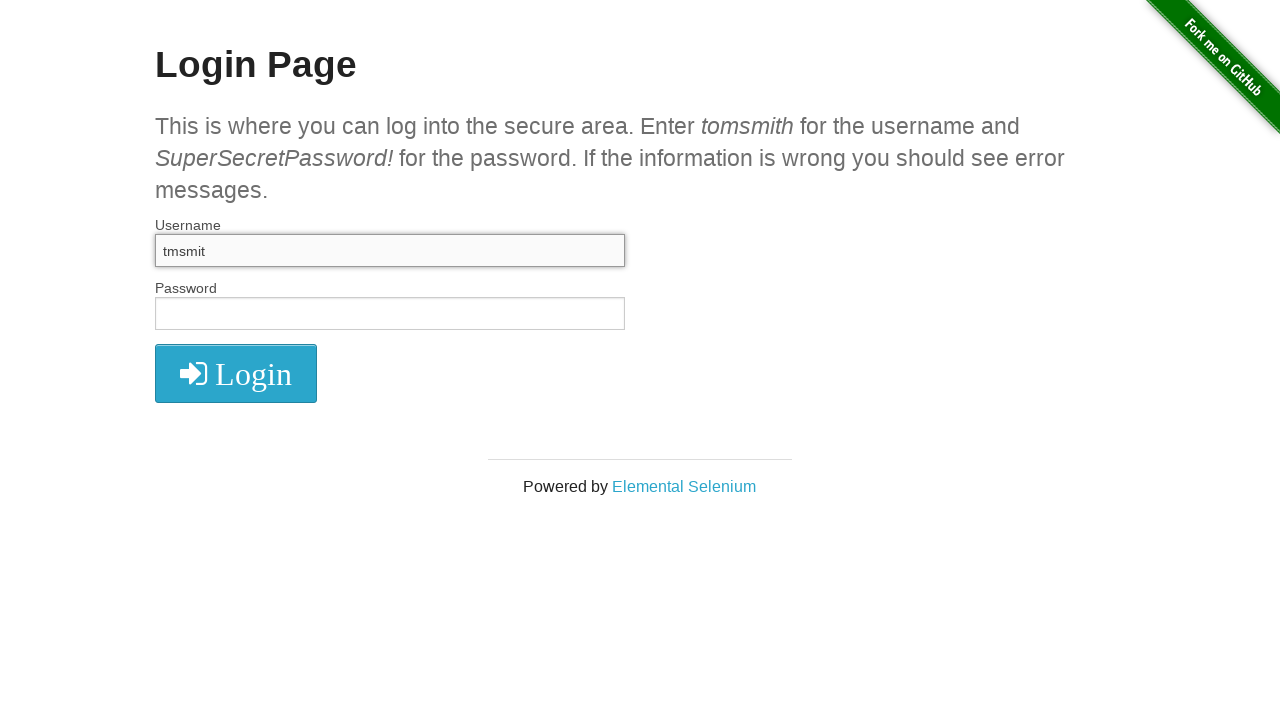

Pressed ArrowLeft to move cursor left by one position on #username
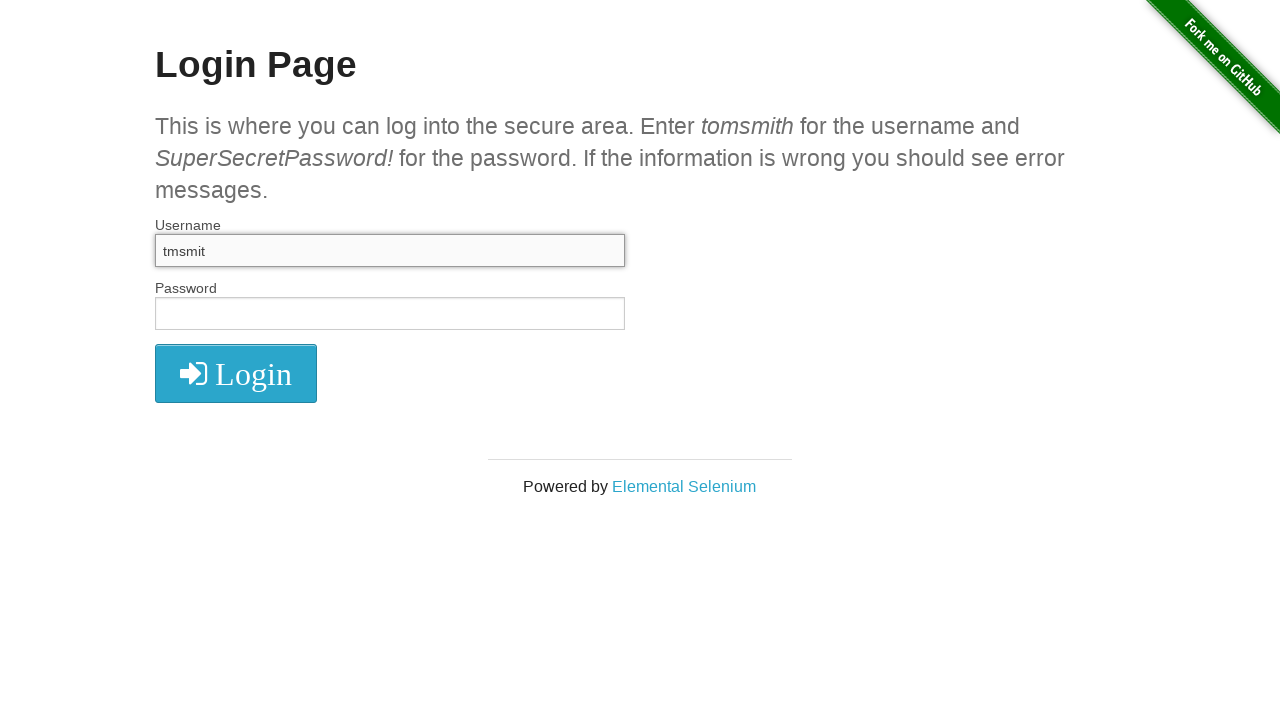

Pressed ArrowLeft to move cursor left by one position on #username
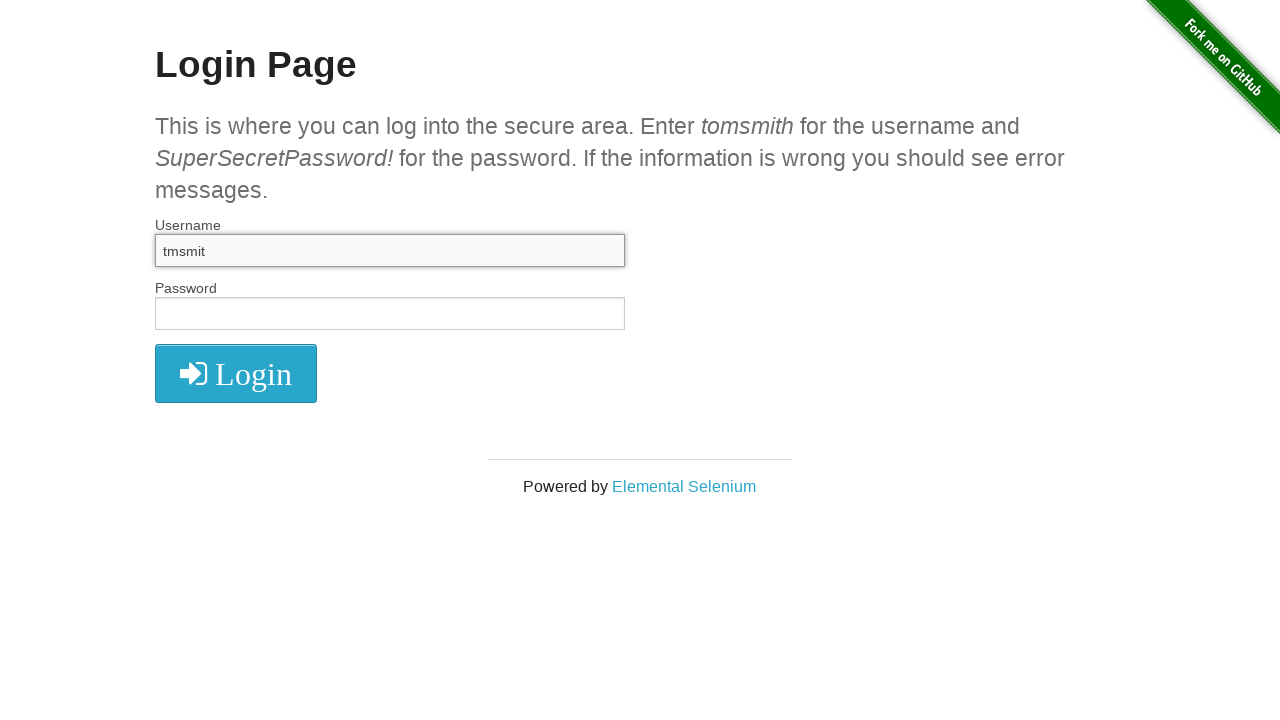

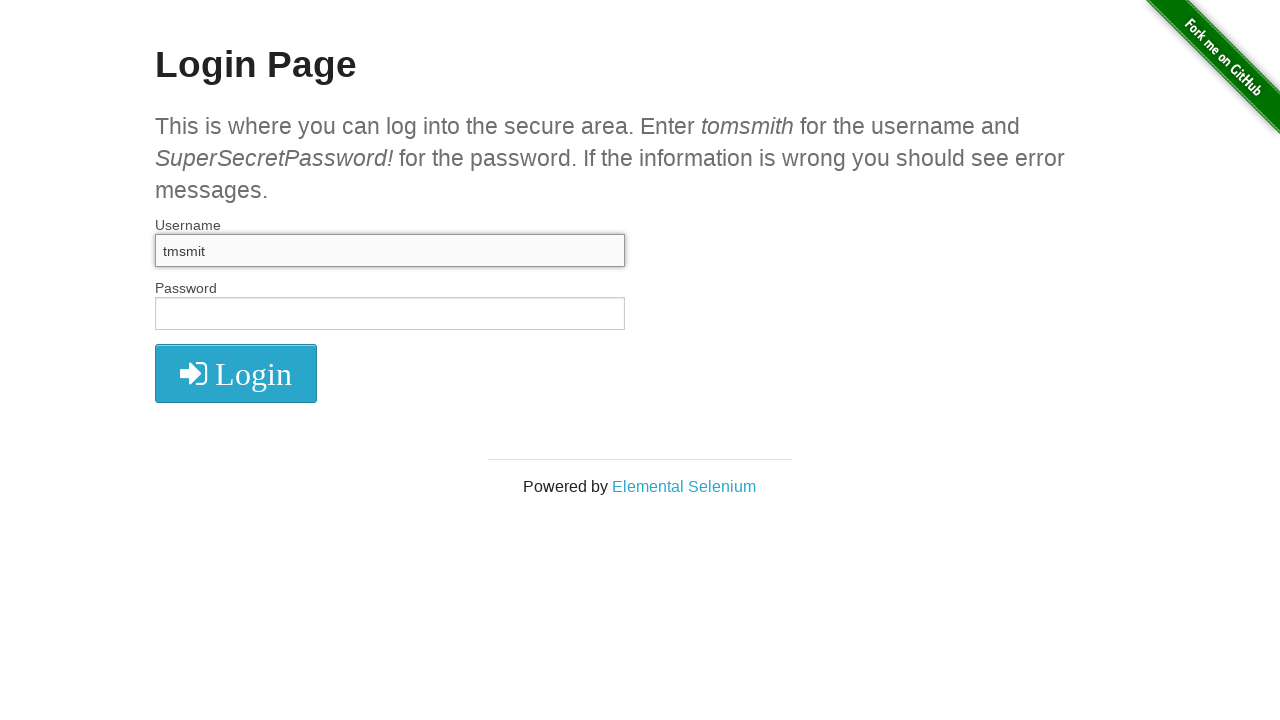